Tests clicking a button and verifying that a message element becomes displayed on the page

Starting URL: https://dgotlieb.github.io/Selenium/synchronization.html

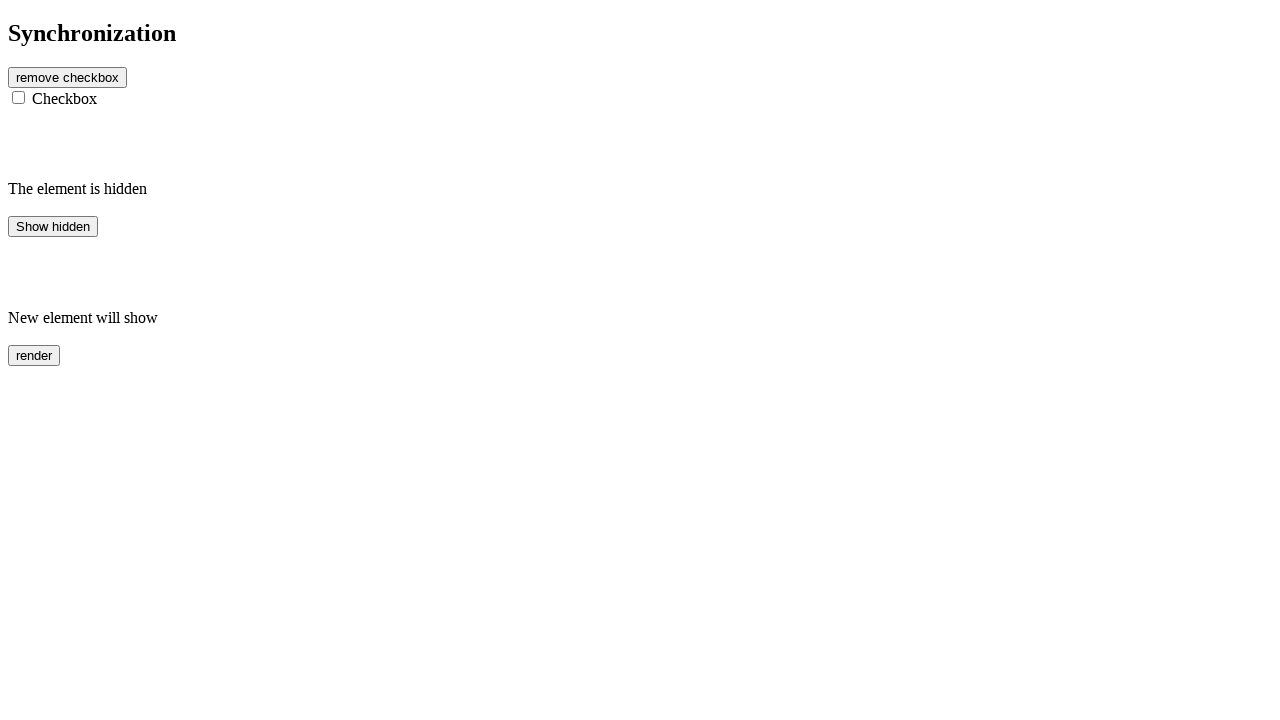

Navigated to synchronization test page
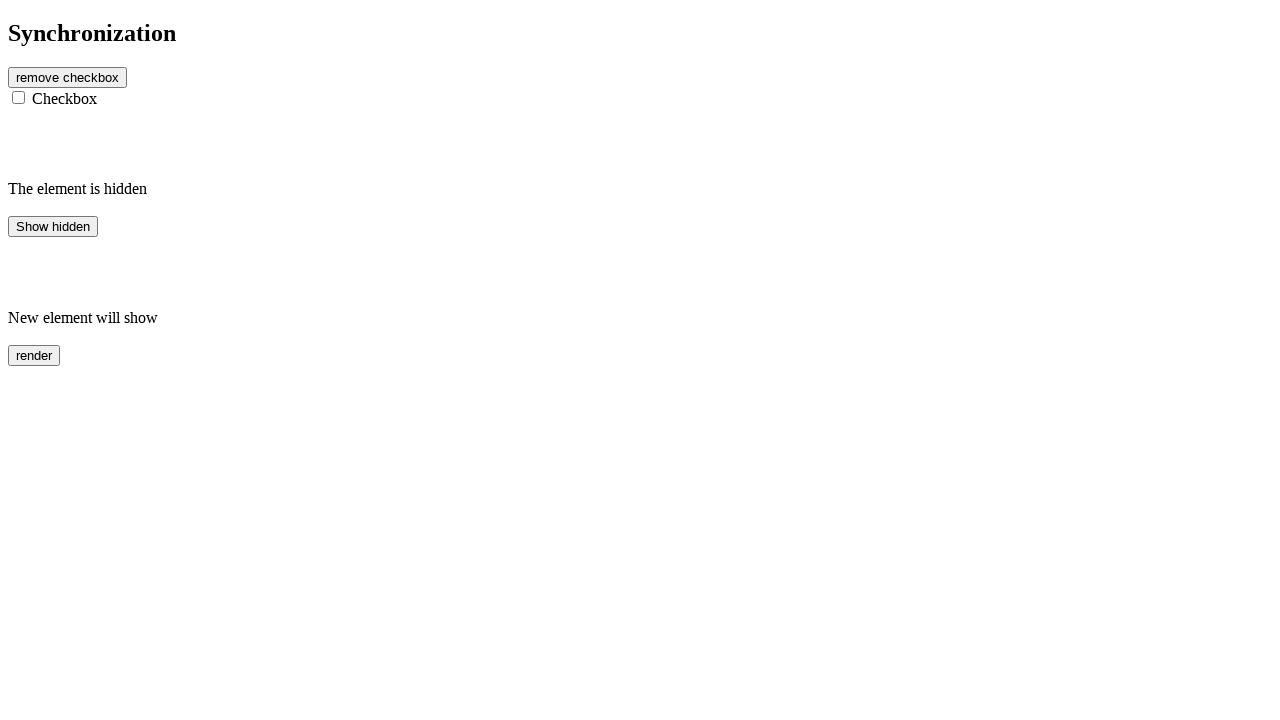

Clicked the remove button at (68, 77) on #btn
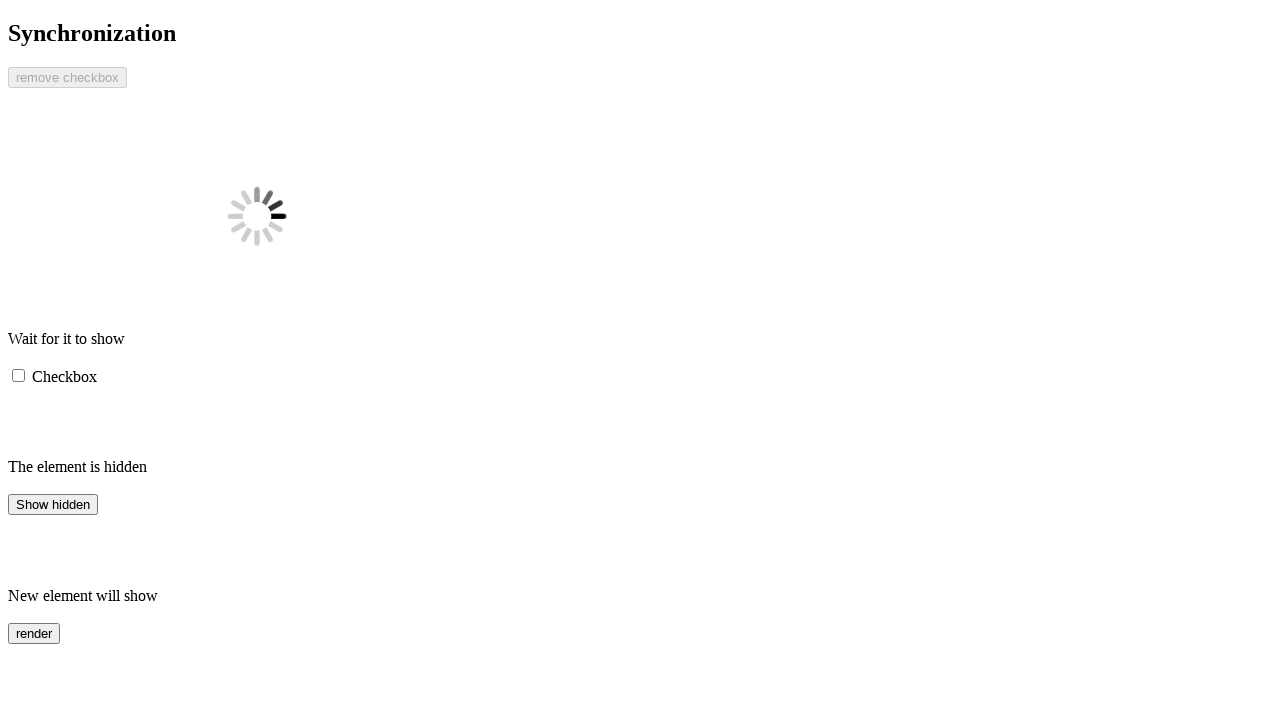

Message element became visible after button click
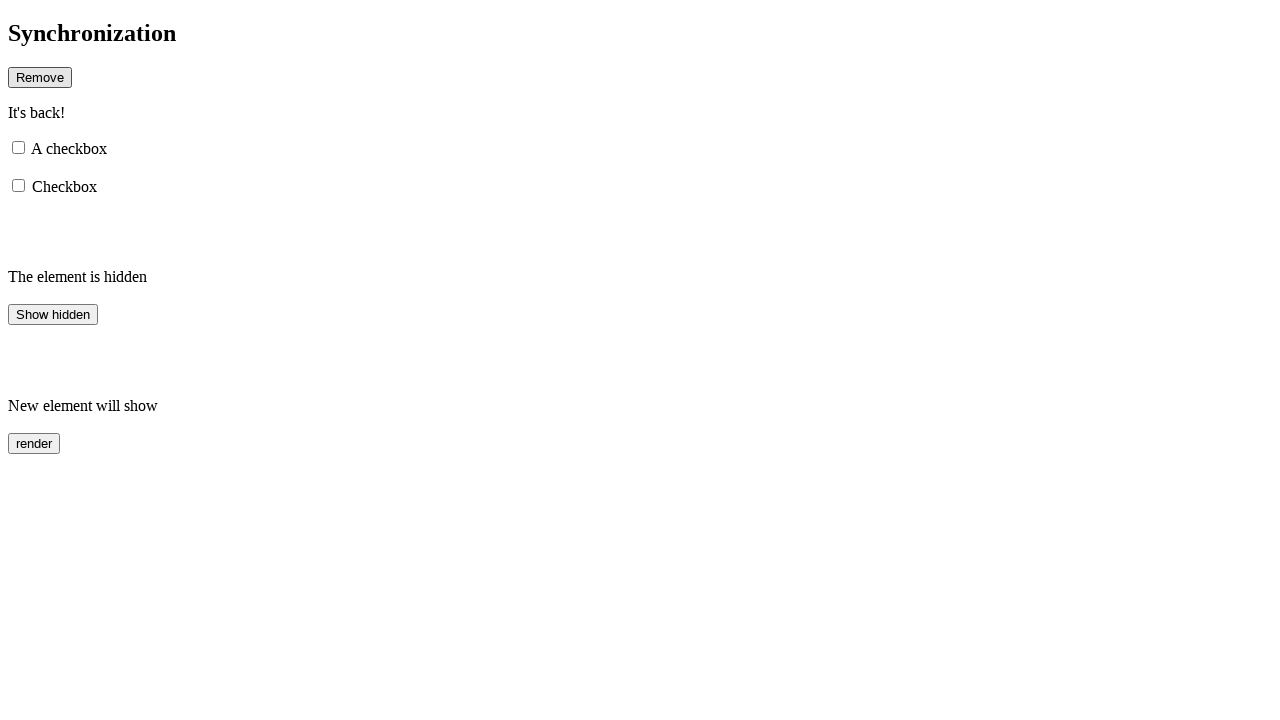

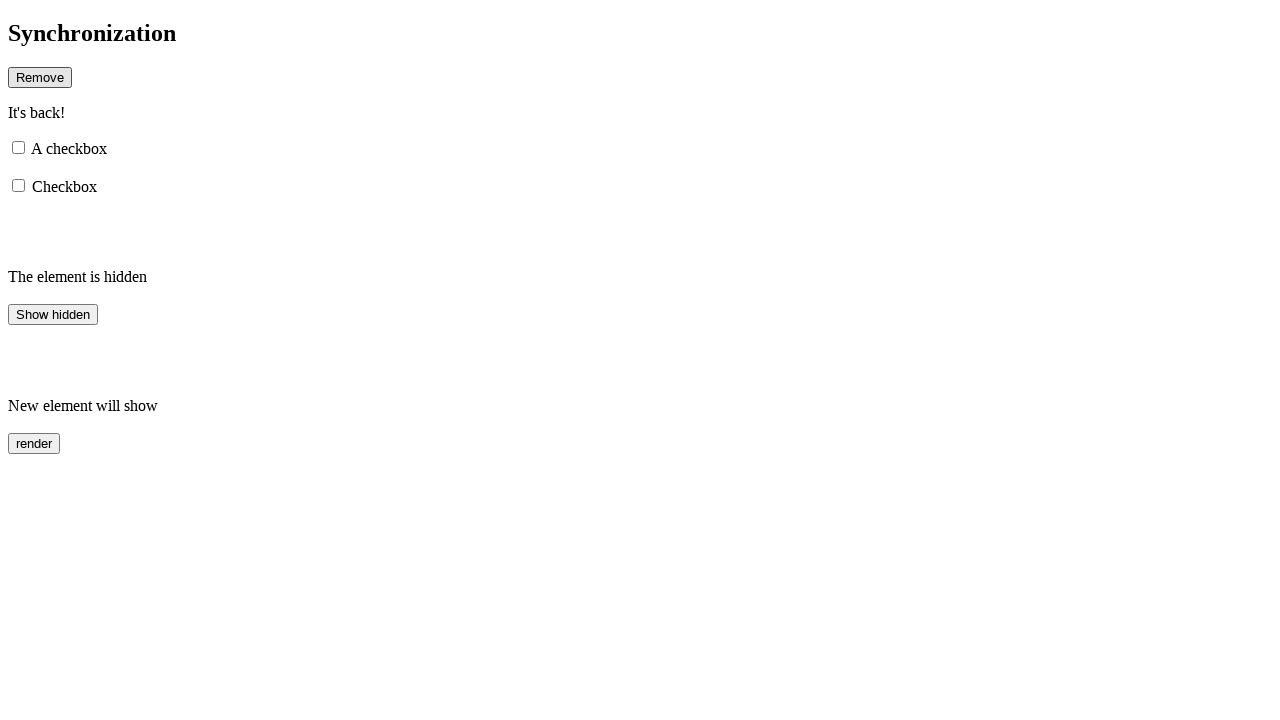